Tests a registration form by filling in first name, last name, and email fields, submitting the form, and verifying the success message is displayed.

Starting URL: http://suninjuly.github.io/registration1.html

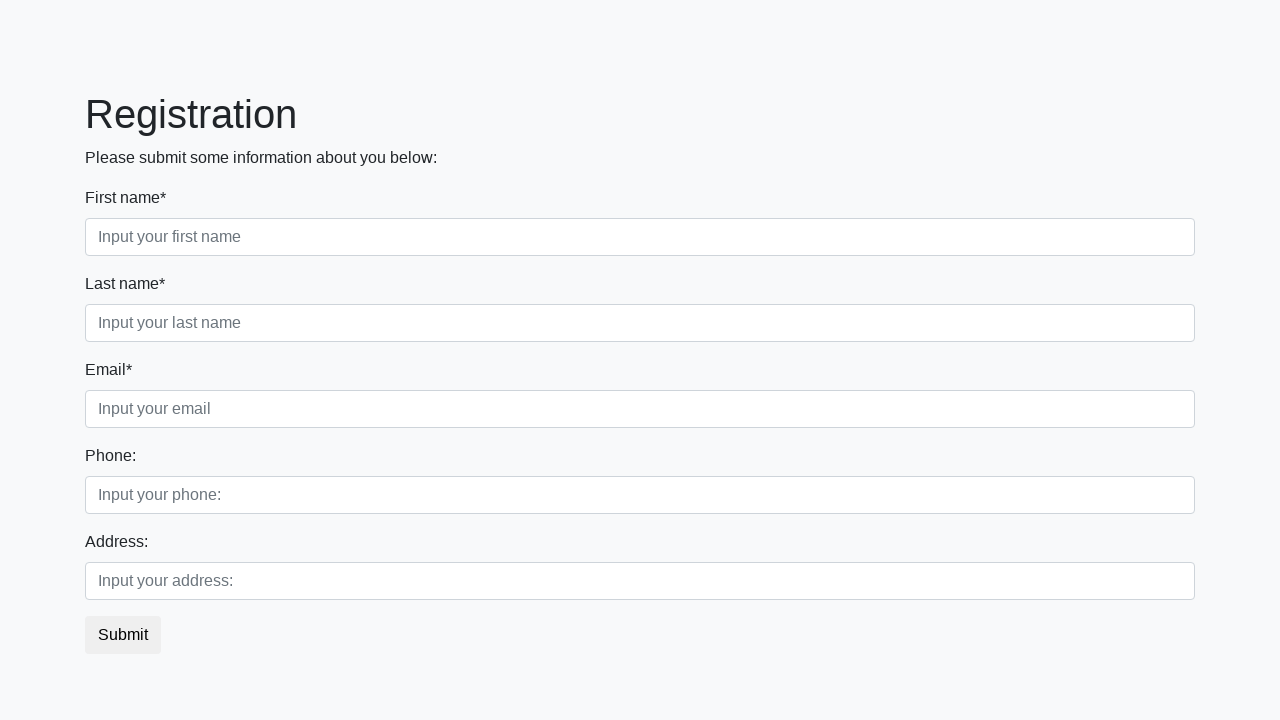

Filled first name field with 'Ivan' on .first_block > div.first_class input
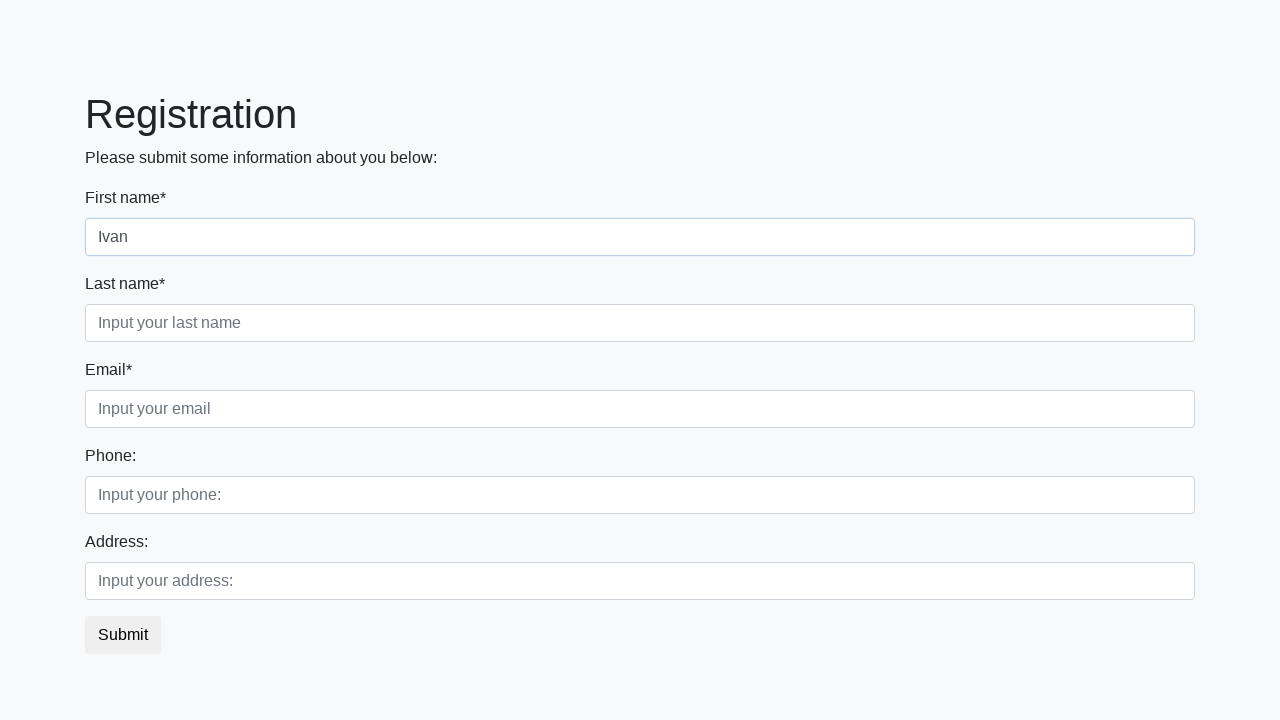

Filled last name field with 'Petrov' on .first_block > div.second_class input
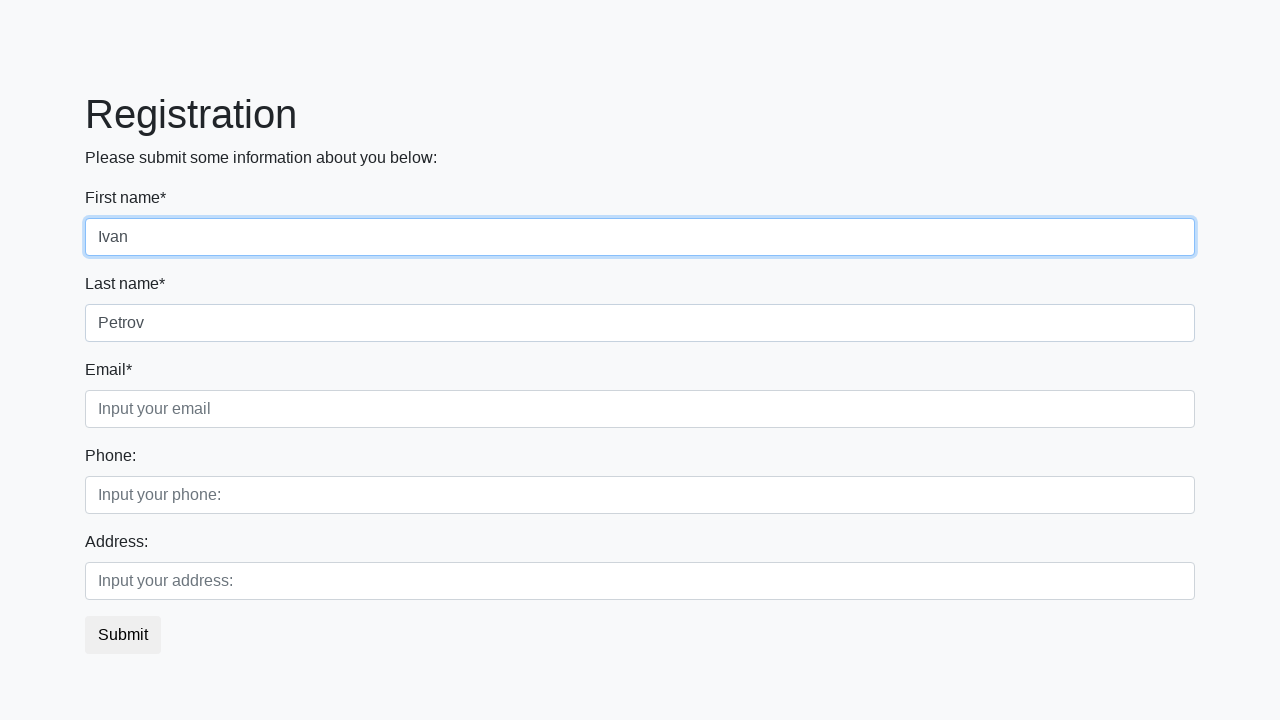

Filled email field with 'nety@mail.ru' on .first_block > div.third_class input
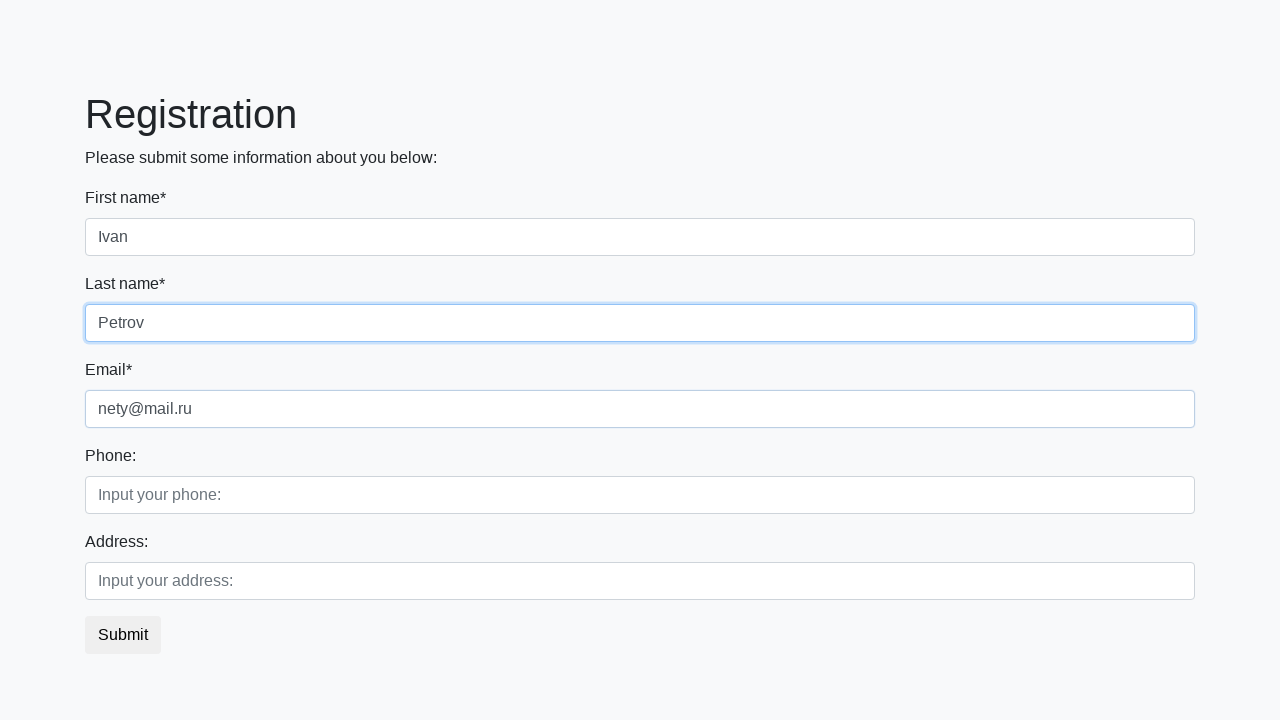

Clicked the submit button to register at (123, 635) on button.btn
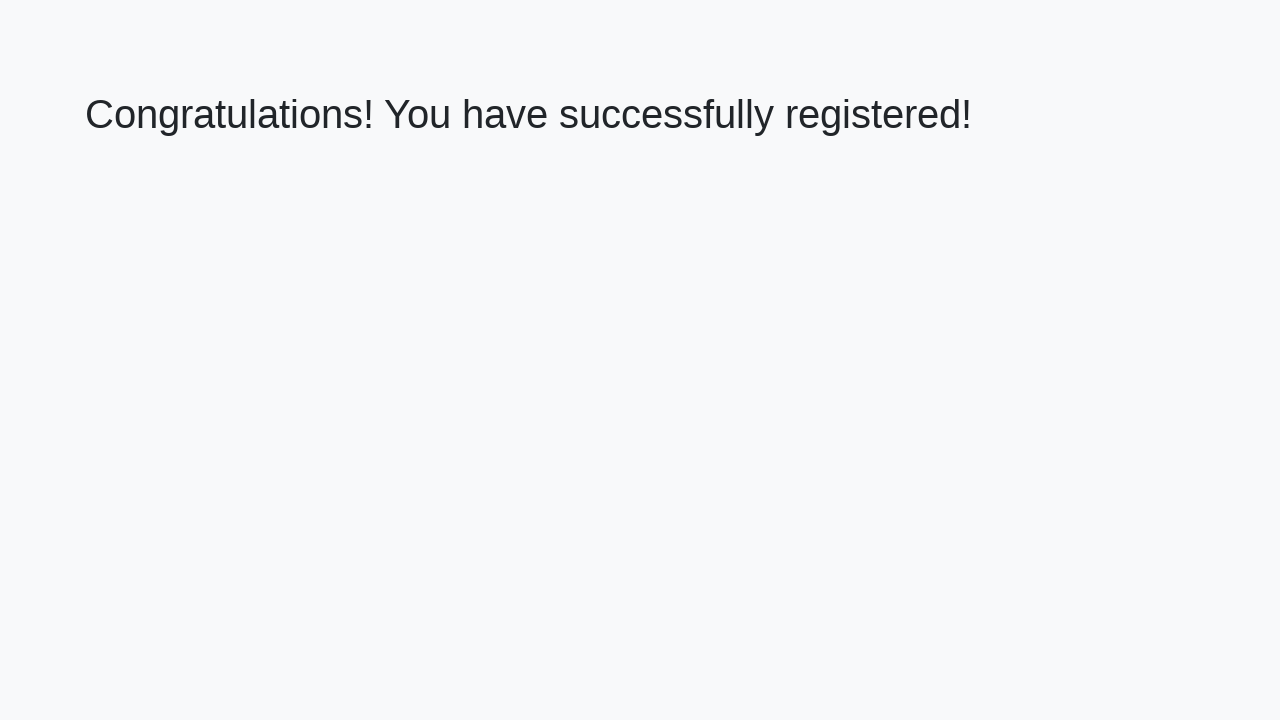

Success message heading loaded
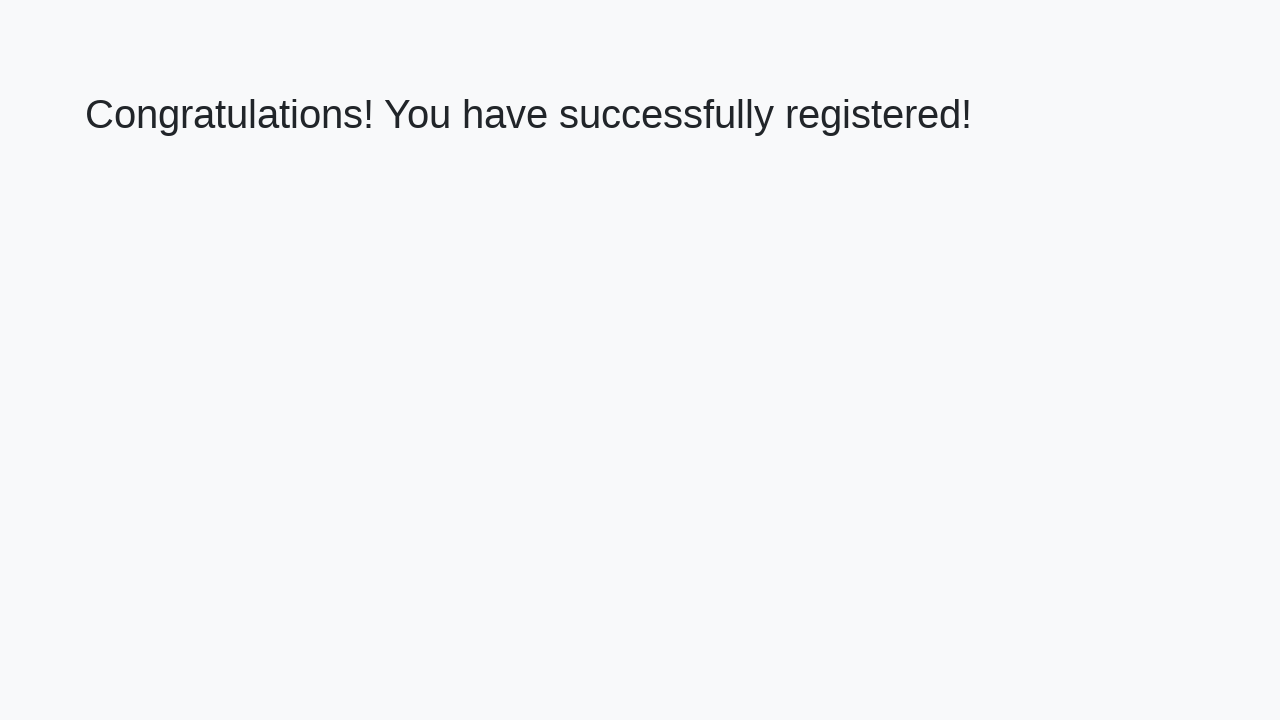

Retrieved success message text
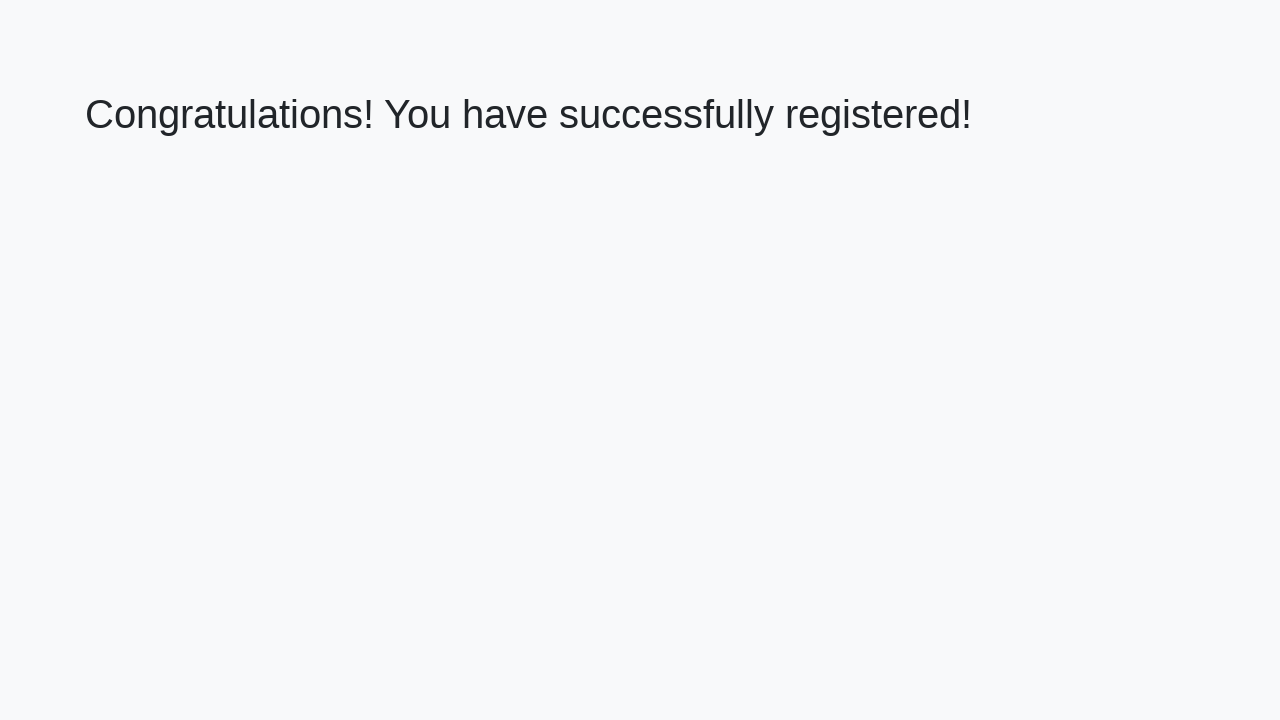

Verified success message: 'Congratulations! You have successfully registered!'
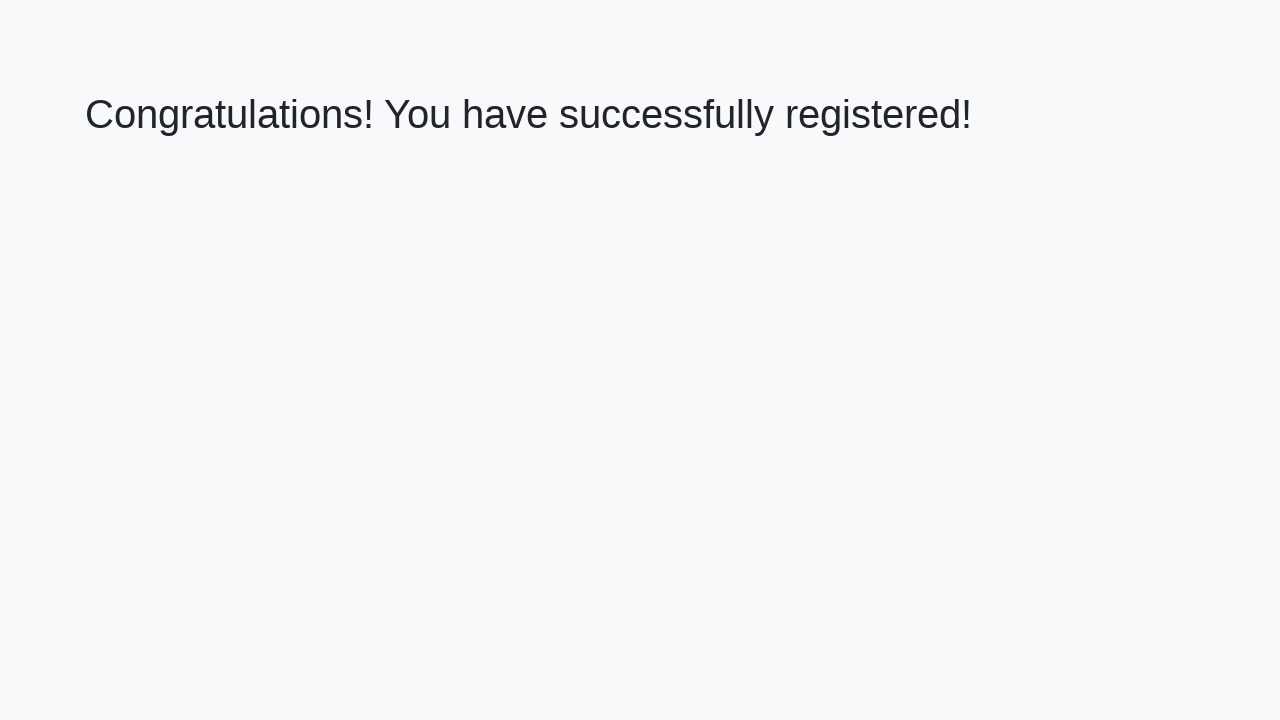

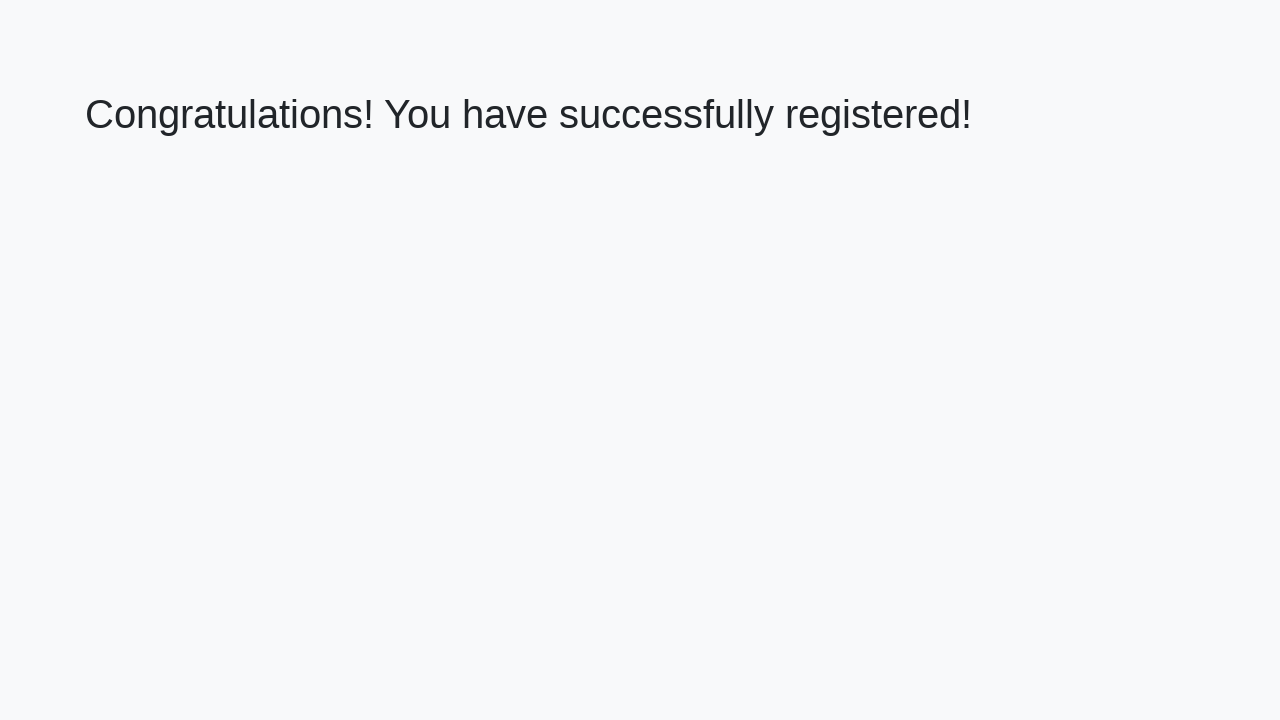